Fills out a practice form on Techlistic website with personal information, selects various options, and submits the form

Starting URL: https://www.techlistic.com/p/selenium-practice-form.html

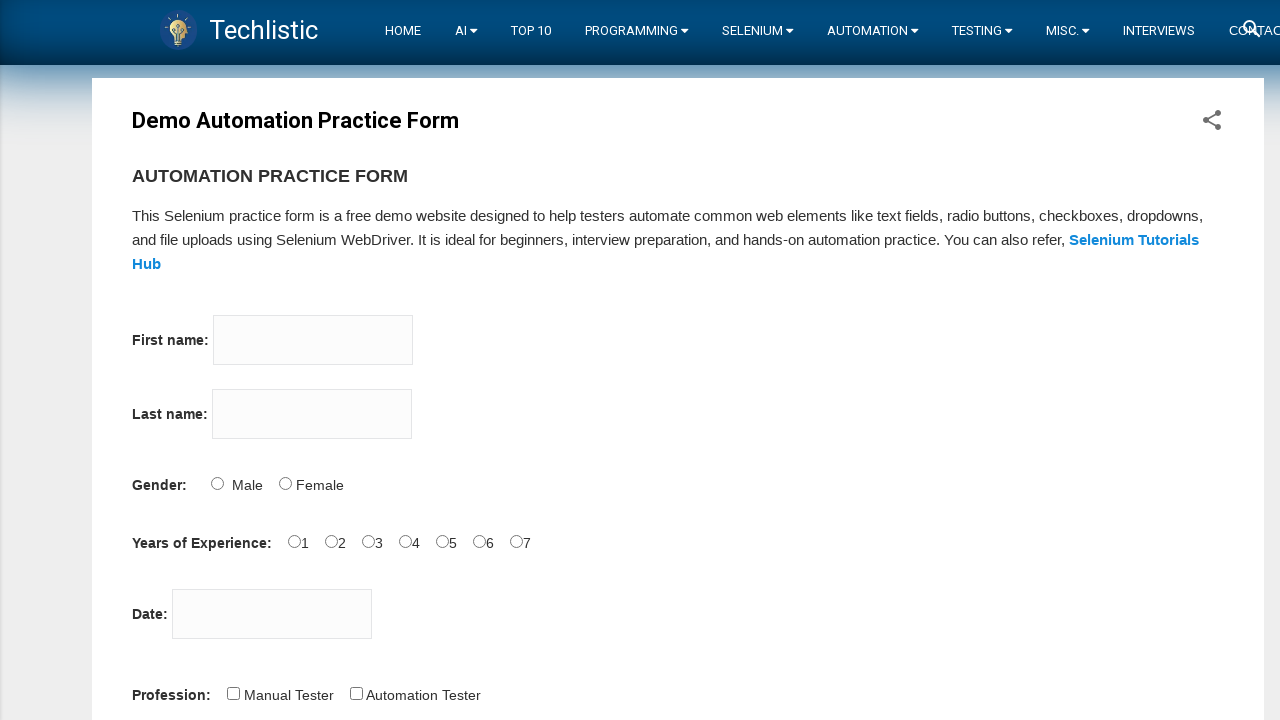

Filled first name field with 'Gisele' on //input[@name='firstname']
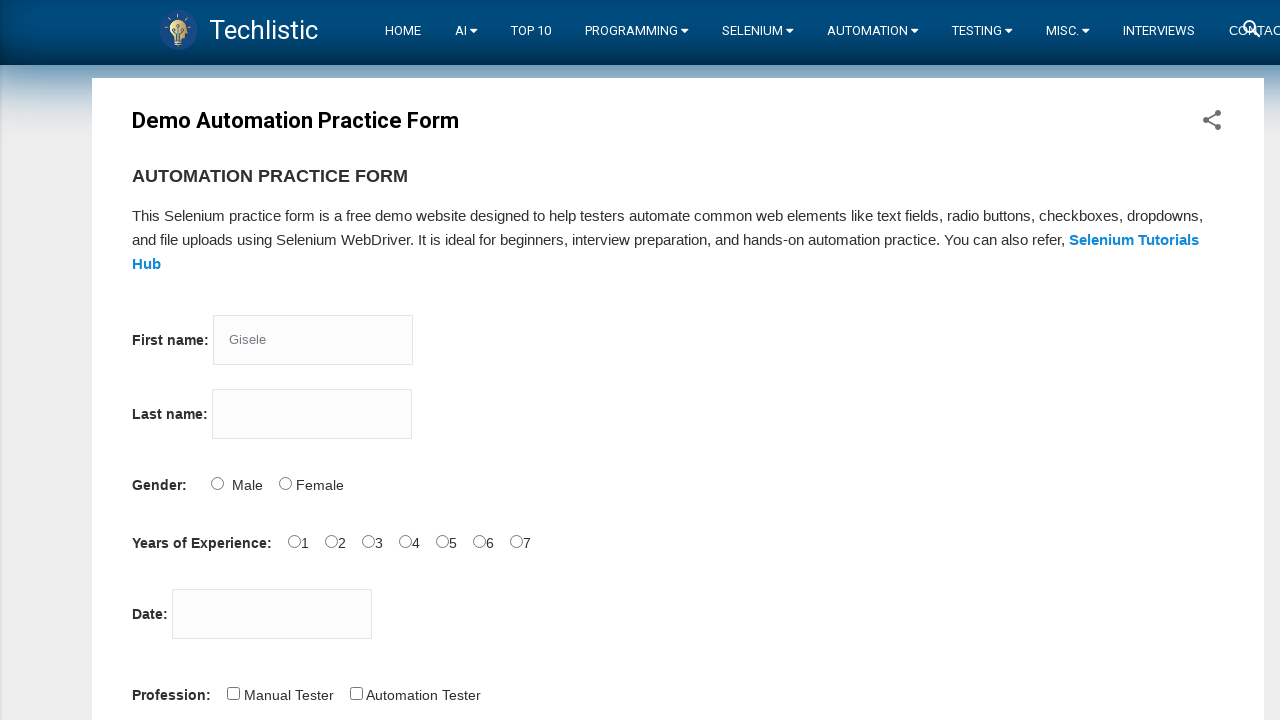

Filled last name field with 'Sodré' on //input[@name='lastname']
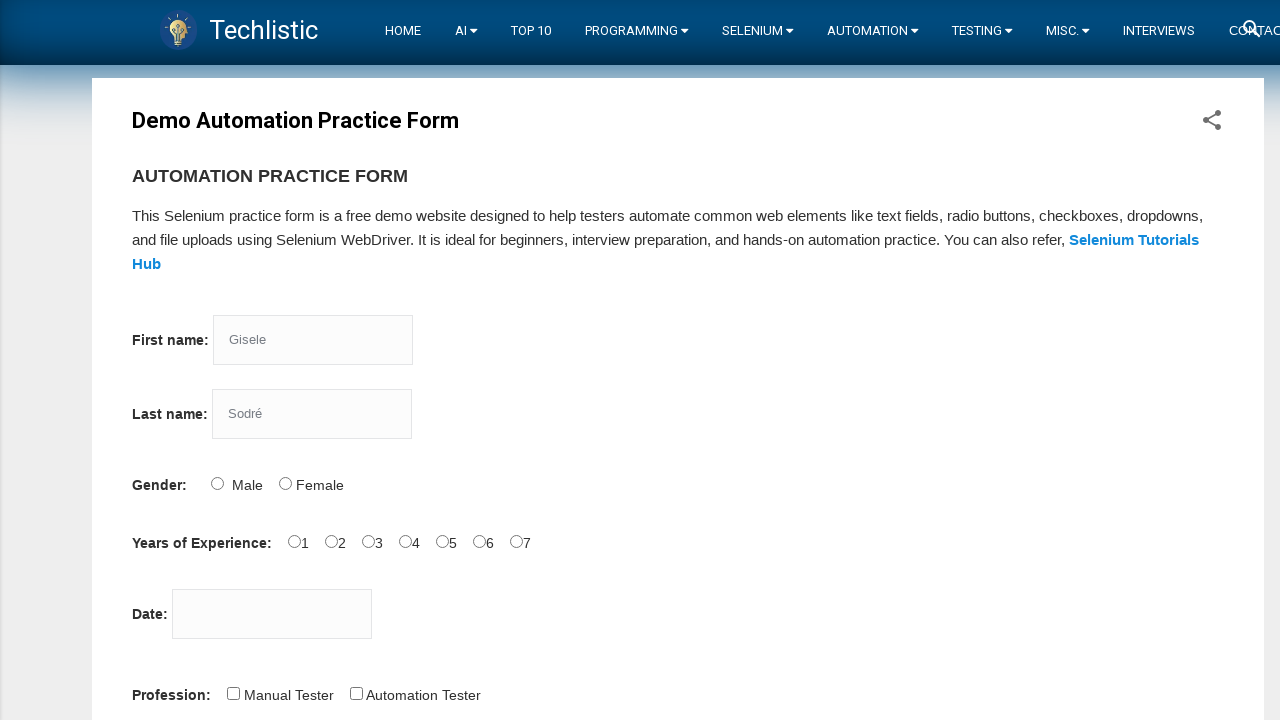

Selected 'Female' for gender at (285, 483) on xpath=//input[@name='sex' and @value='Female']
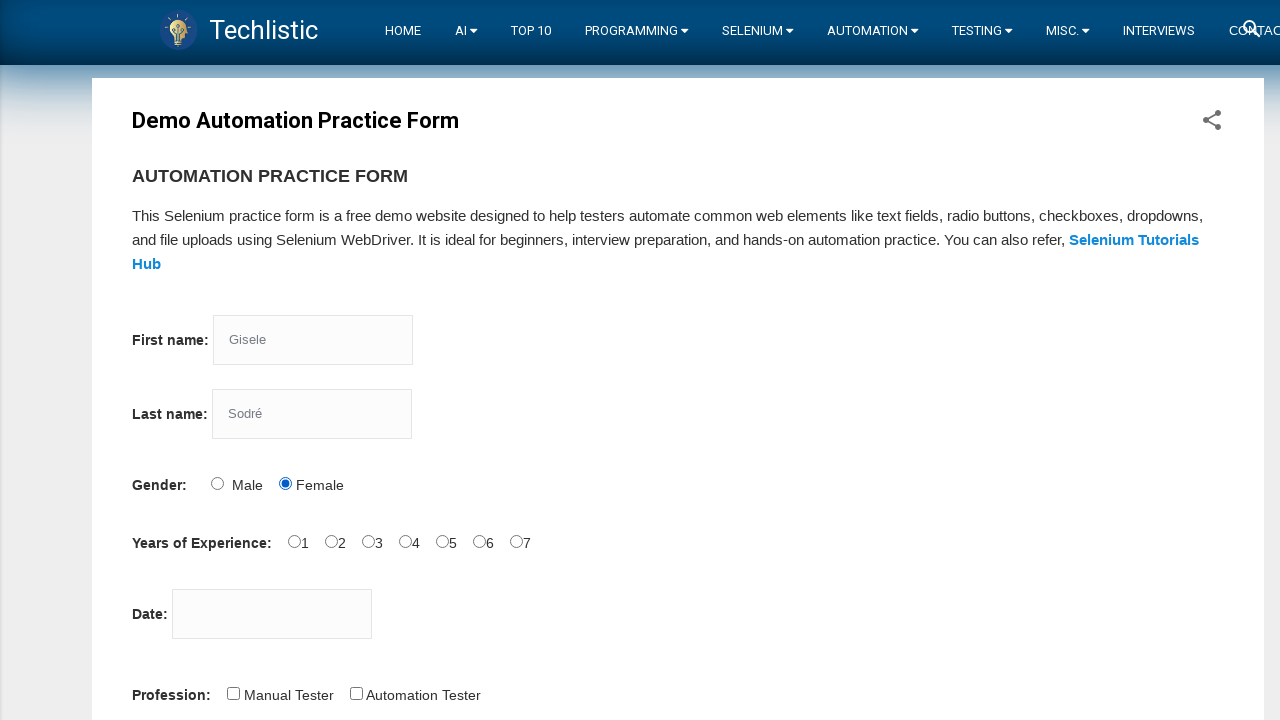

Selected '3' years of experience at (368, 541) on xpath=//input[@name='exp' and @value='3']
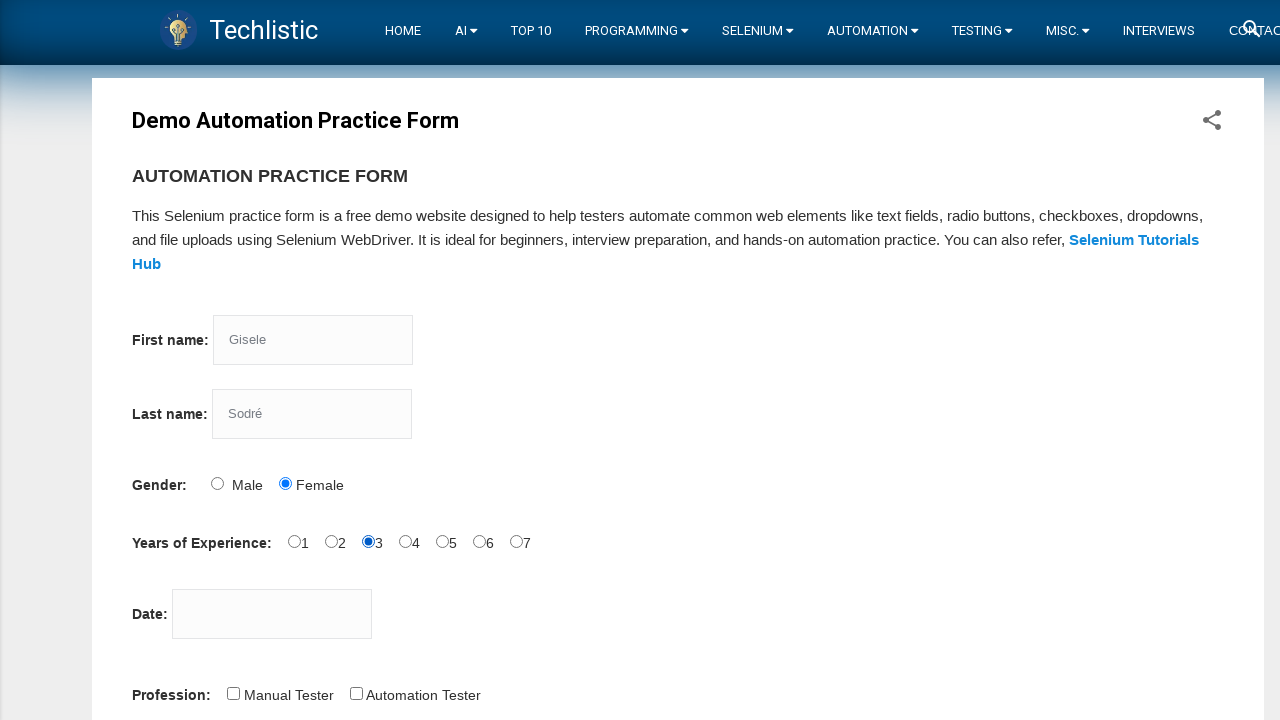

Filled date field with '04/07/1987' on //input[@id='datepicker']
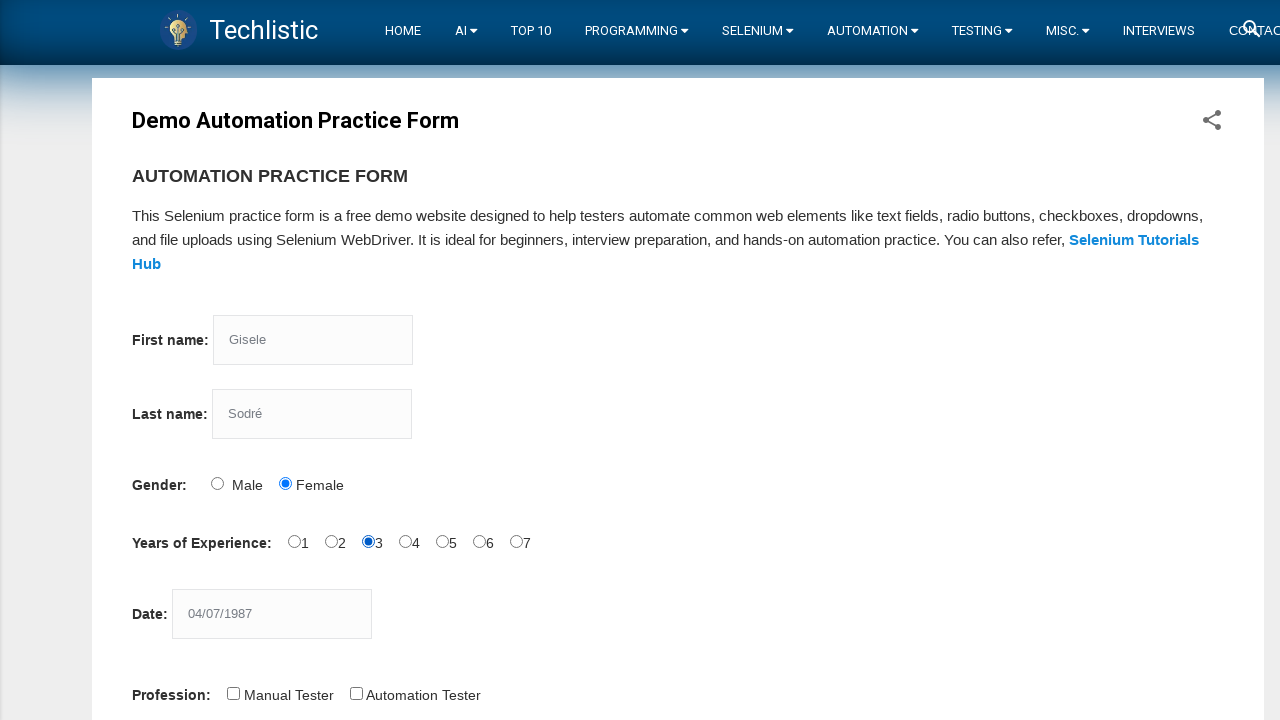

Selected 'Automation Tester' profession checkbox at (356, 693) on xpath=//input[@value='Automation Tester']
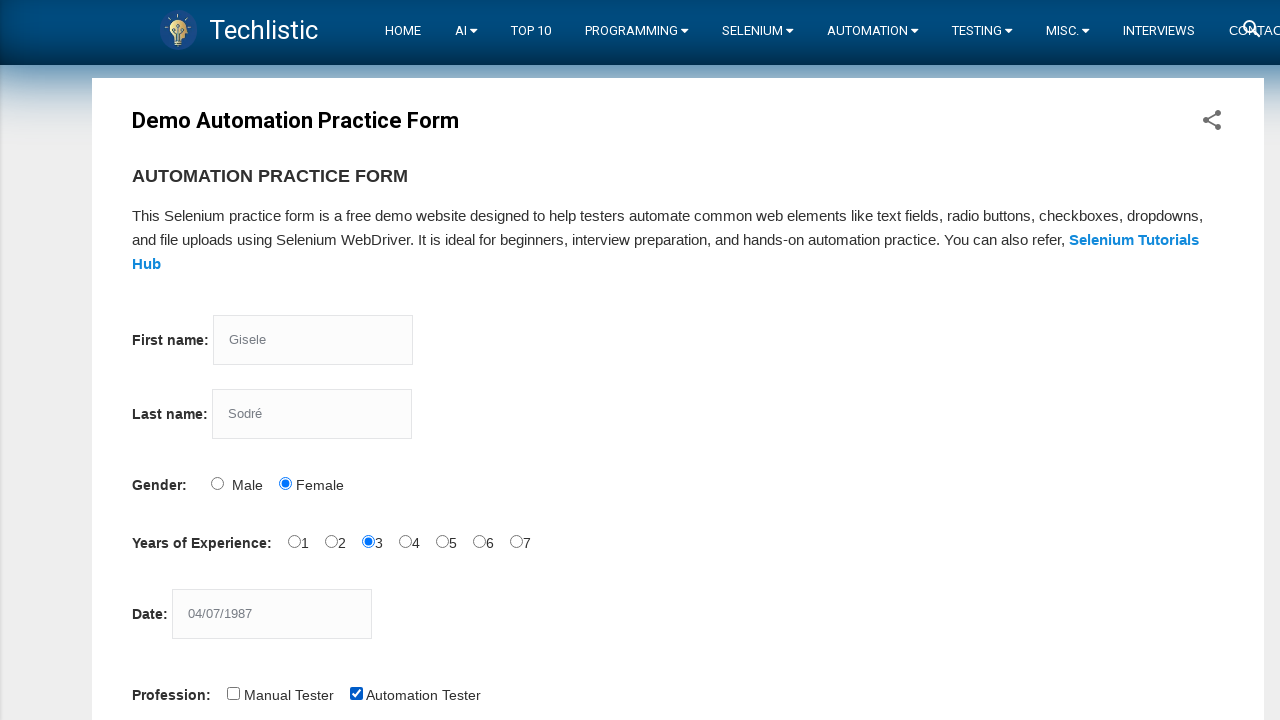

Selected 'Selenium Webdriver' automation tool checkbox at (446, 360) on xpath=//input[@value='Selenium Webdriver']
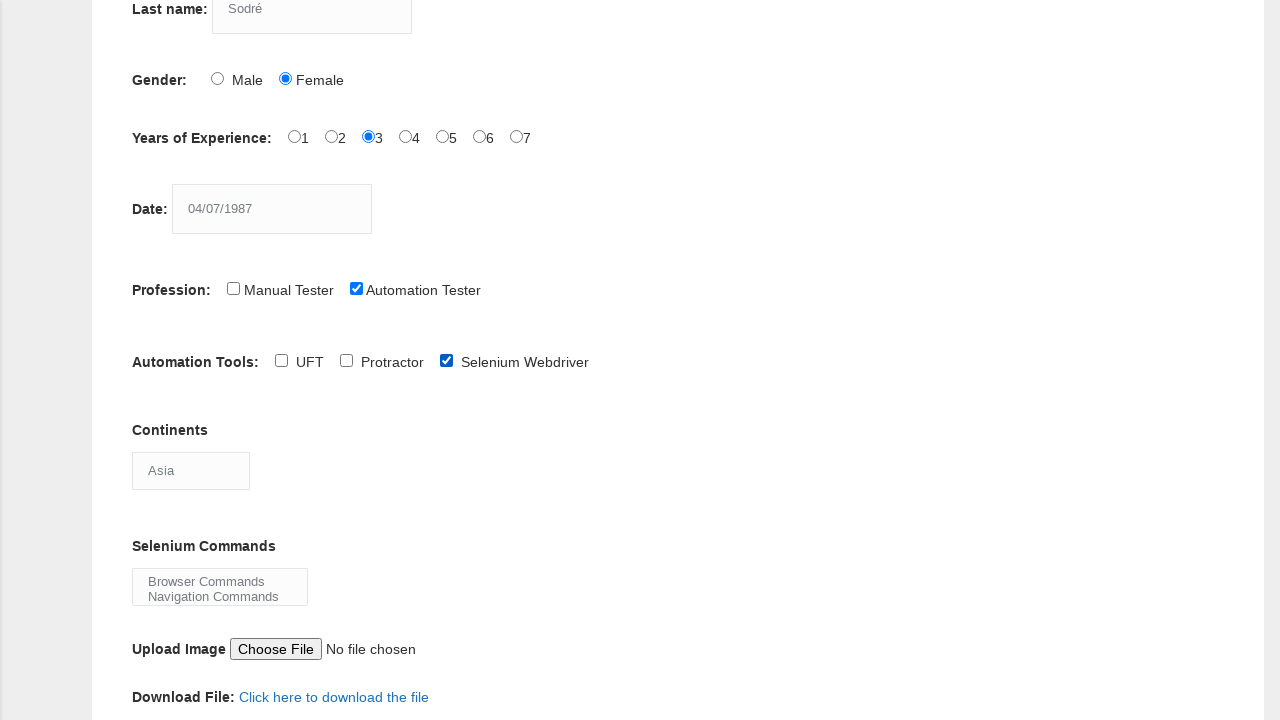

Selected 'Antartica' from continents dropdown on select#continents
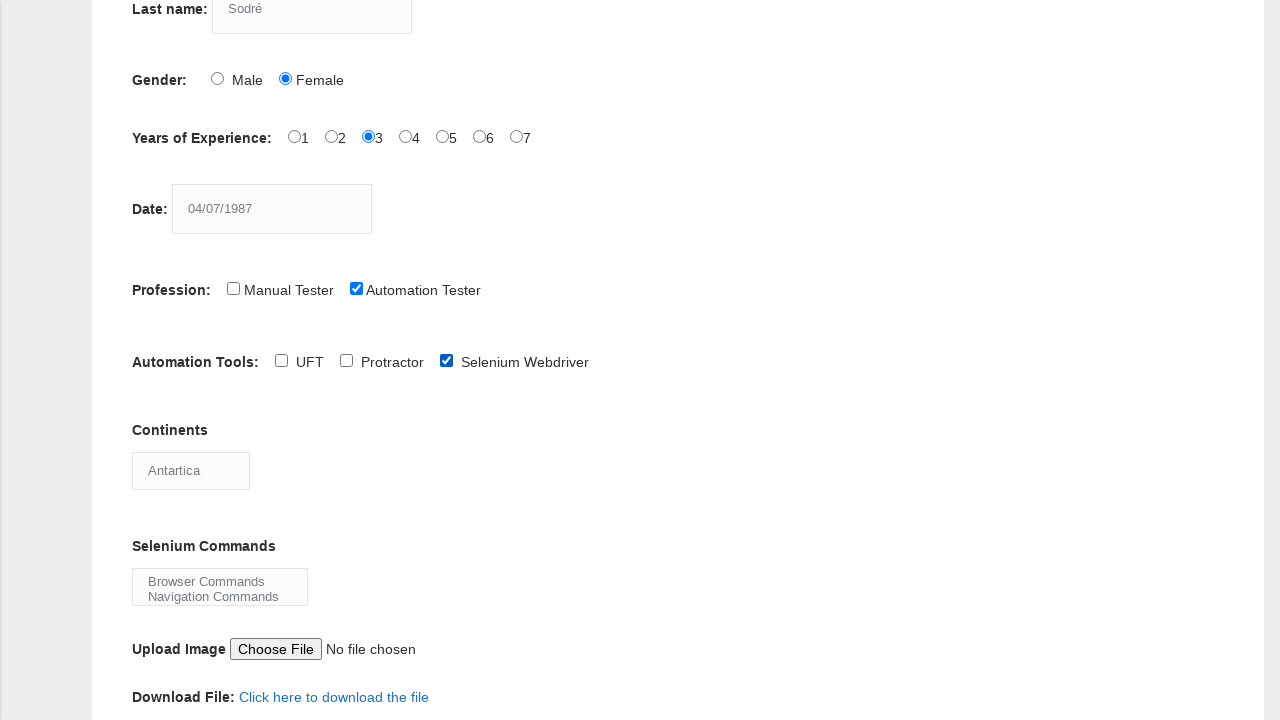

Selected 'Browser Commands' from selenium commands dropdown on select#selenium_commands
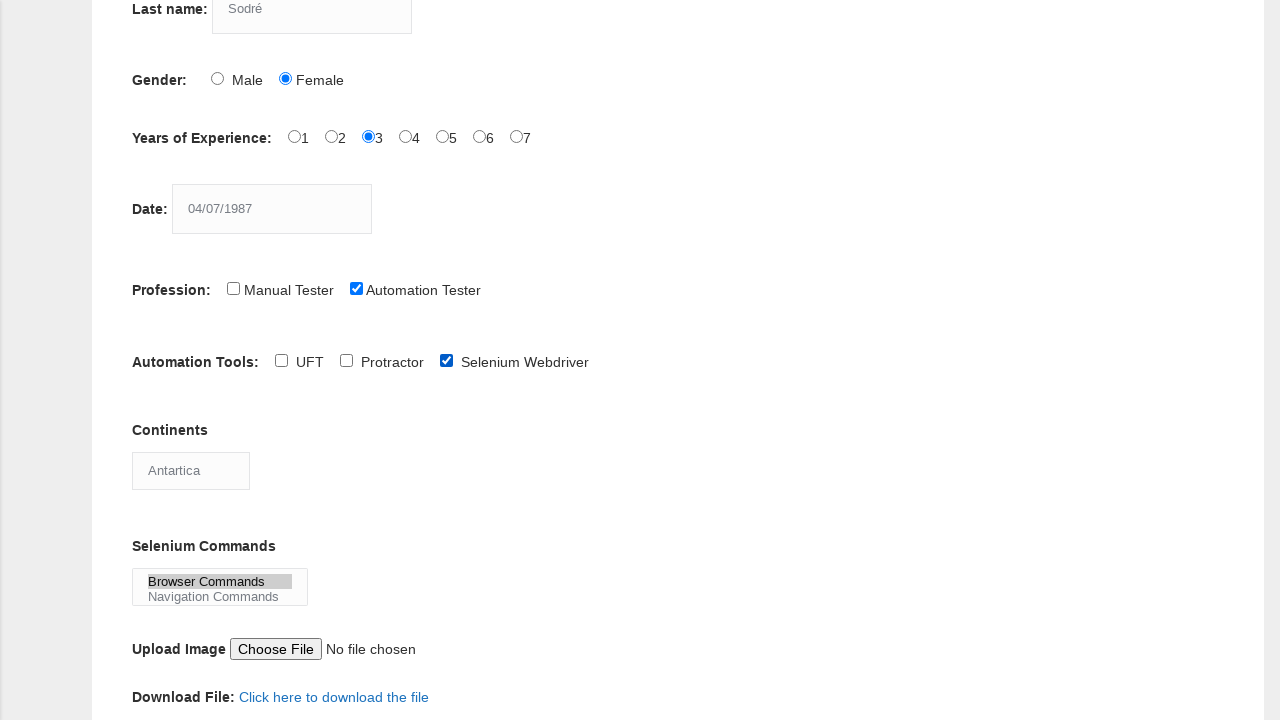

Clicked submit button to submit form at (157, 360) on xpath=//button[@id='submit']
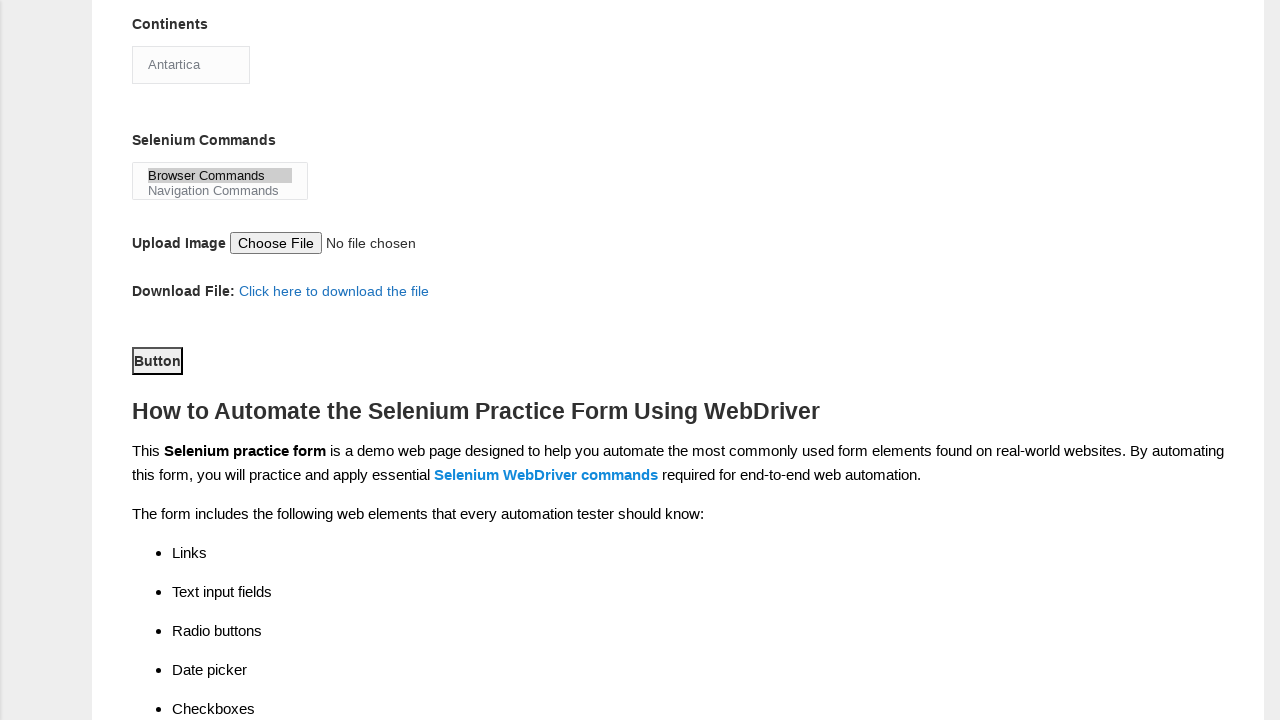

Waited 3 seconds for form submission to complete
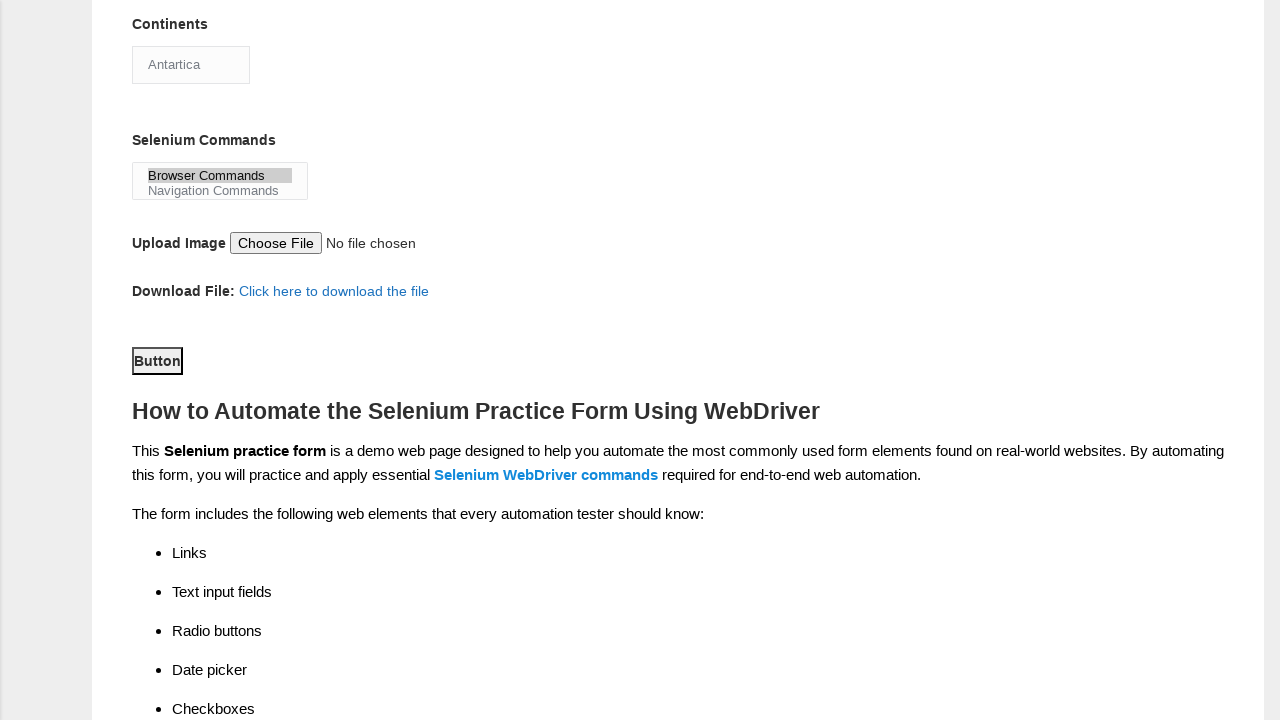

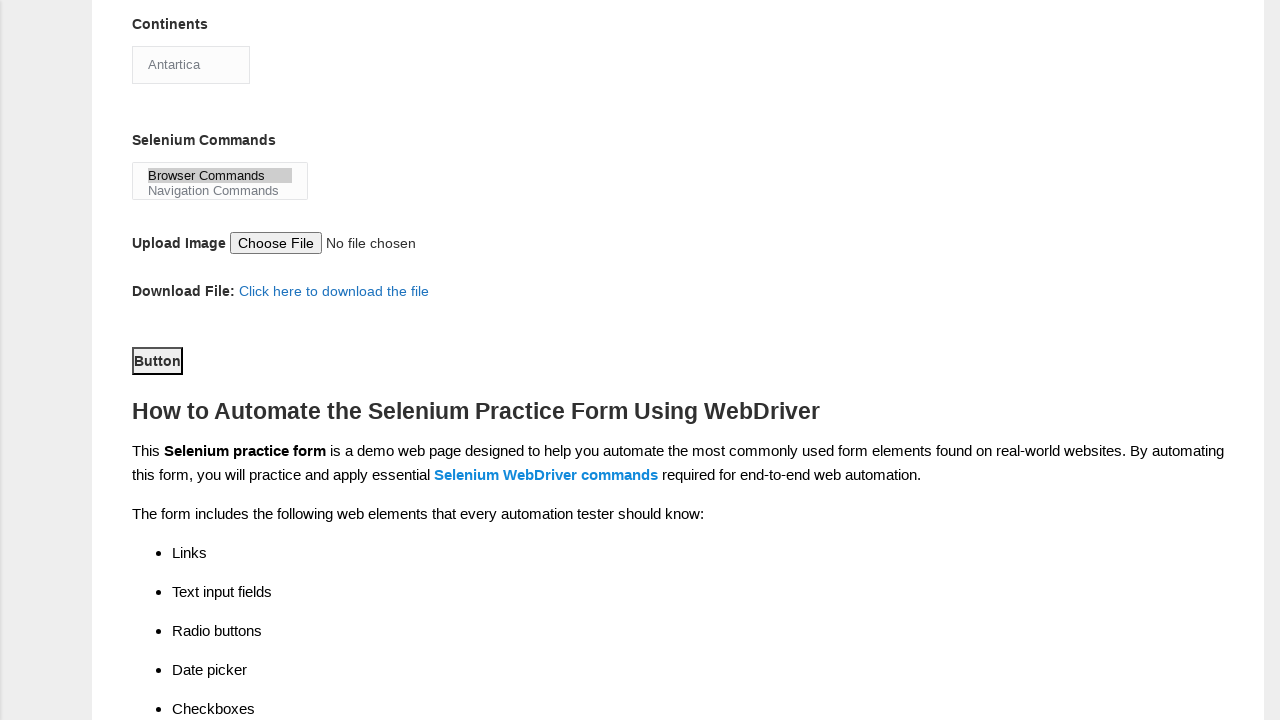